Tests the subject auto-suggestion feature by typing letters and selecting specific subjects (English, Physics, Economics) from the dropdown suggestions.

Starting URL: https://demoqa.com/automation-practice-form

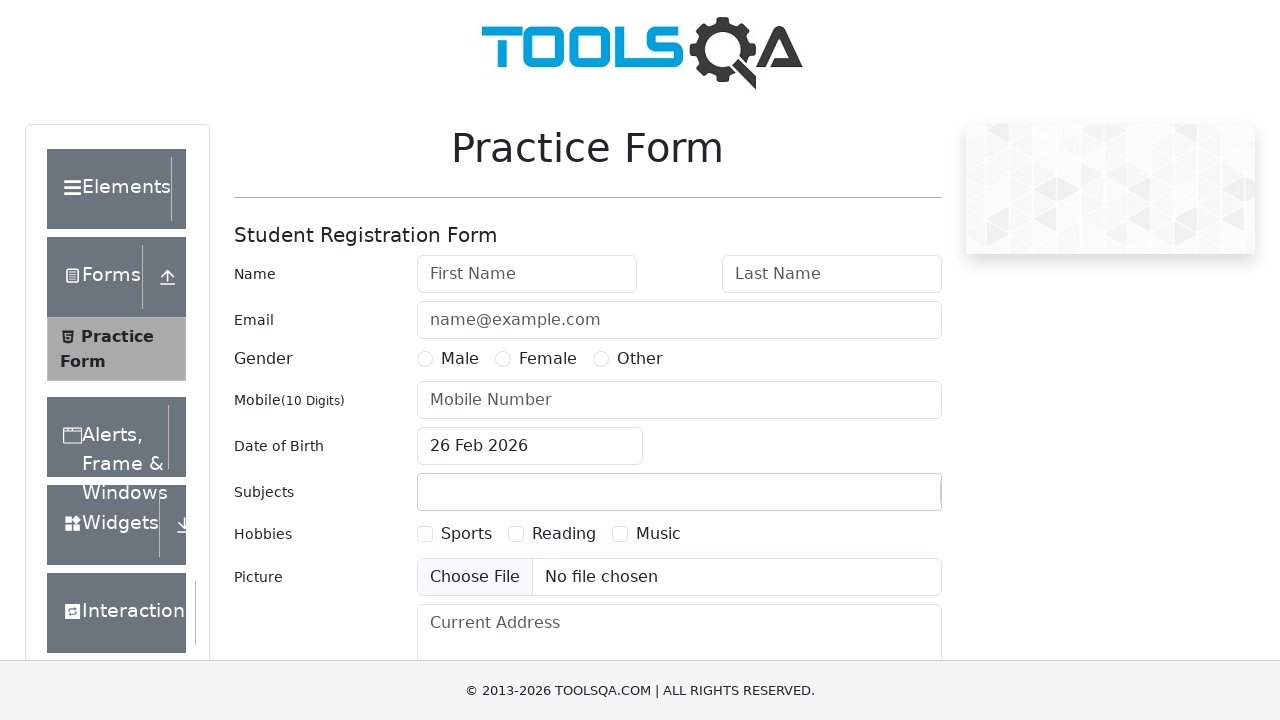

Filled subject input with 'E' to trigger auto-suggestions on #subjectsInput
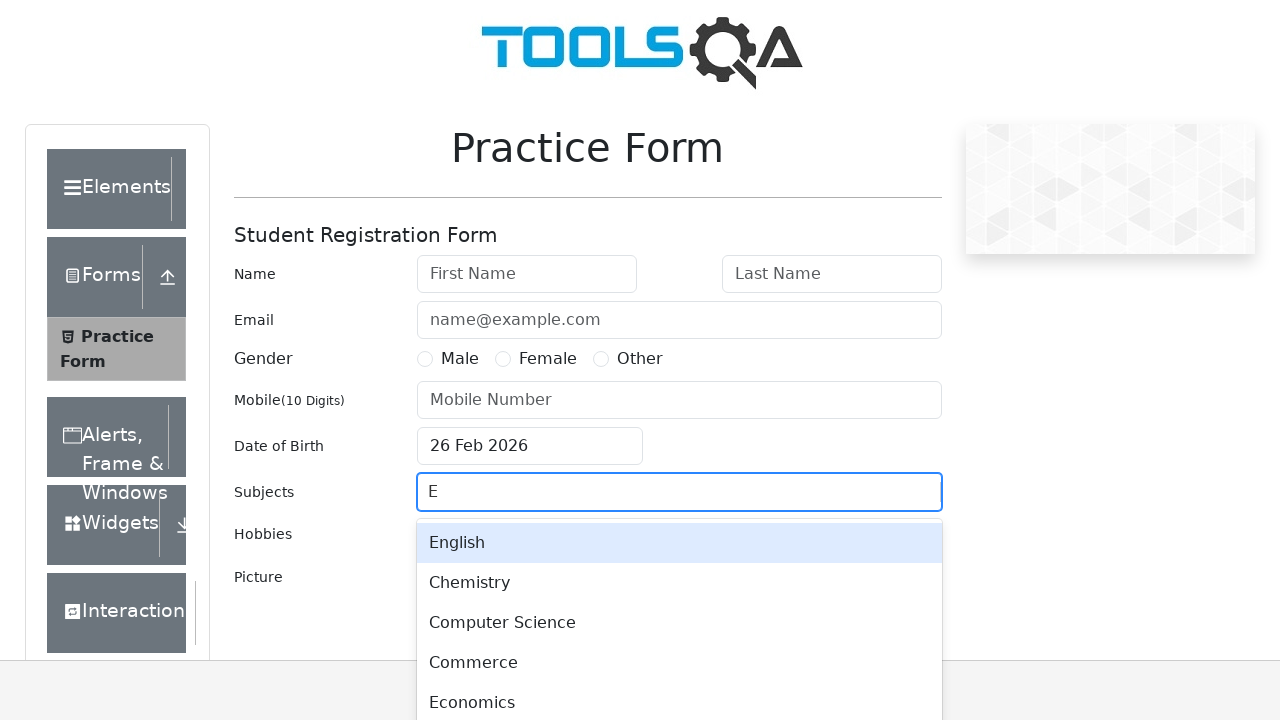

Selected 'English' from auto-suggestion dropdown at (679, 543) on xpath=//div[contains(@class, 'subjects-auto-complete__menu-list')]//div[text()='
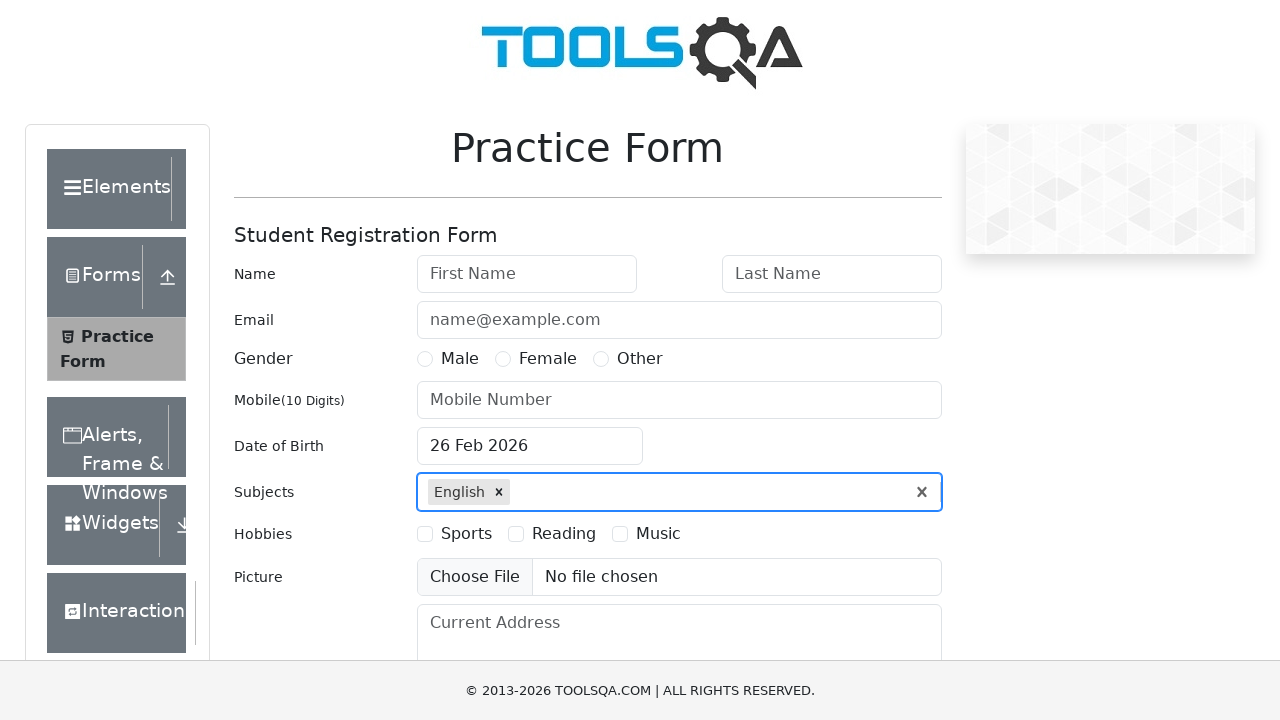

Filled subject input with 'P' to trigger auto-suggestions on #subjectsInput
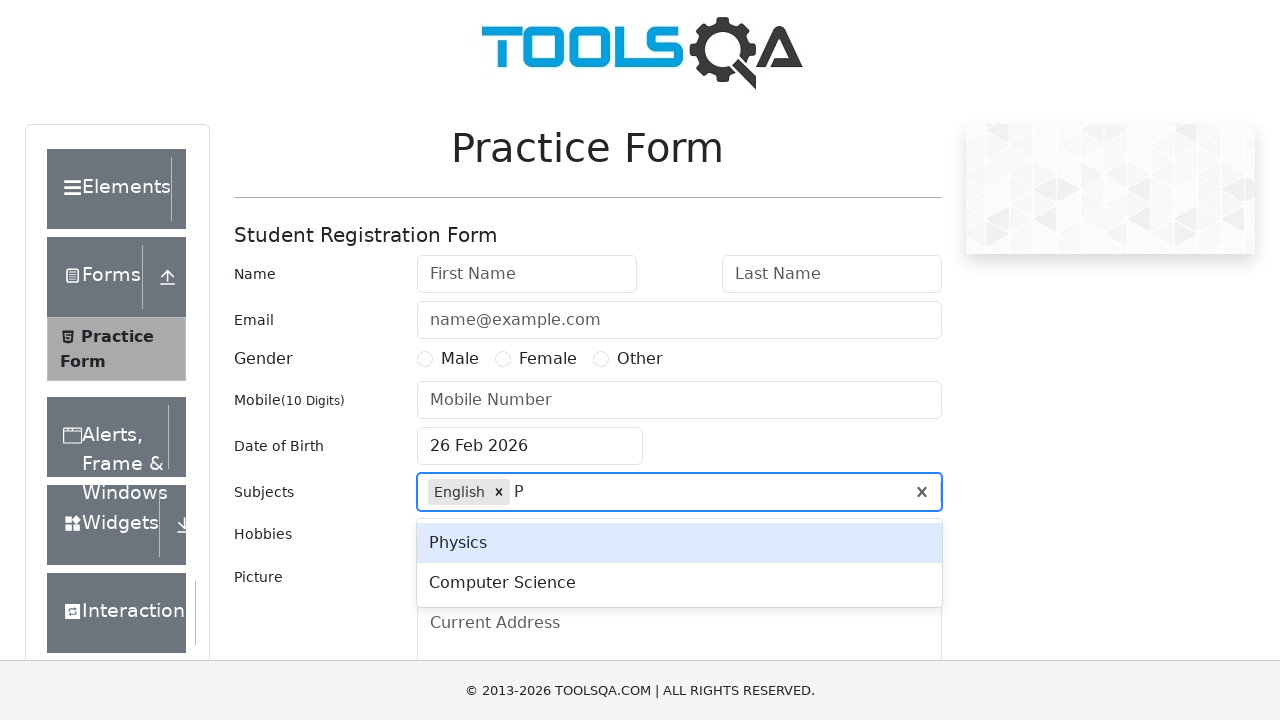

Selected 'Physics' from auto-suggestion dropdown at (679, 543) on xpath=//div[contains(@class, 'subjects-auto-complete__menu-list')]//div[text()='
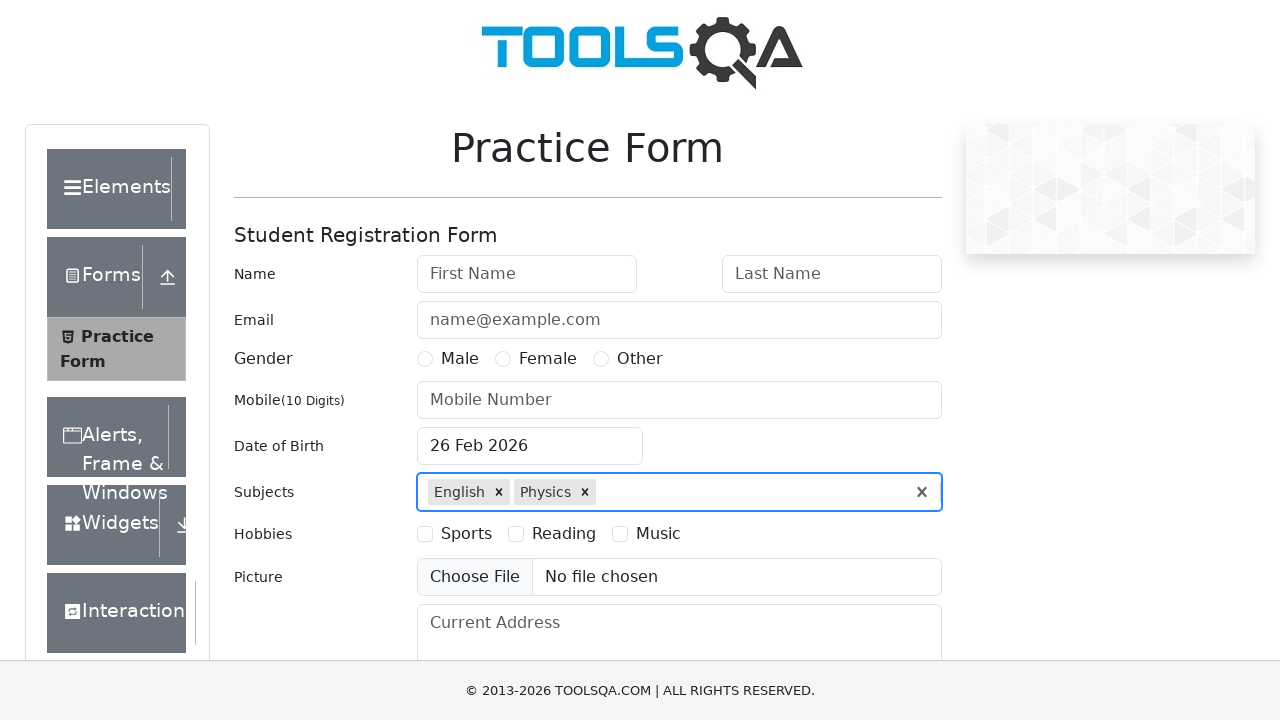

Filled subject input with 'E' to trigger auto-suggestions on #subjectsInput
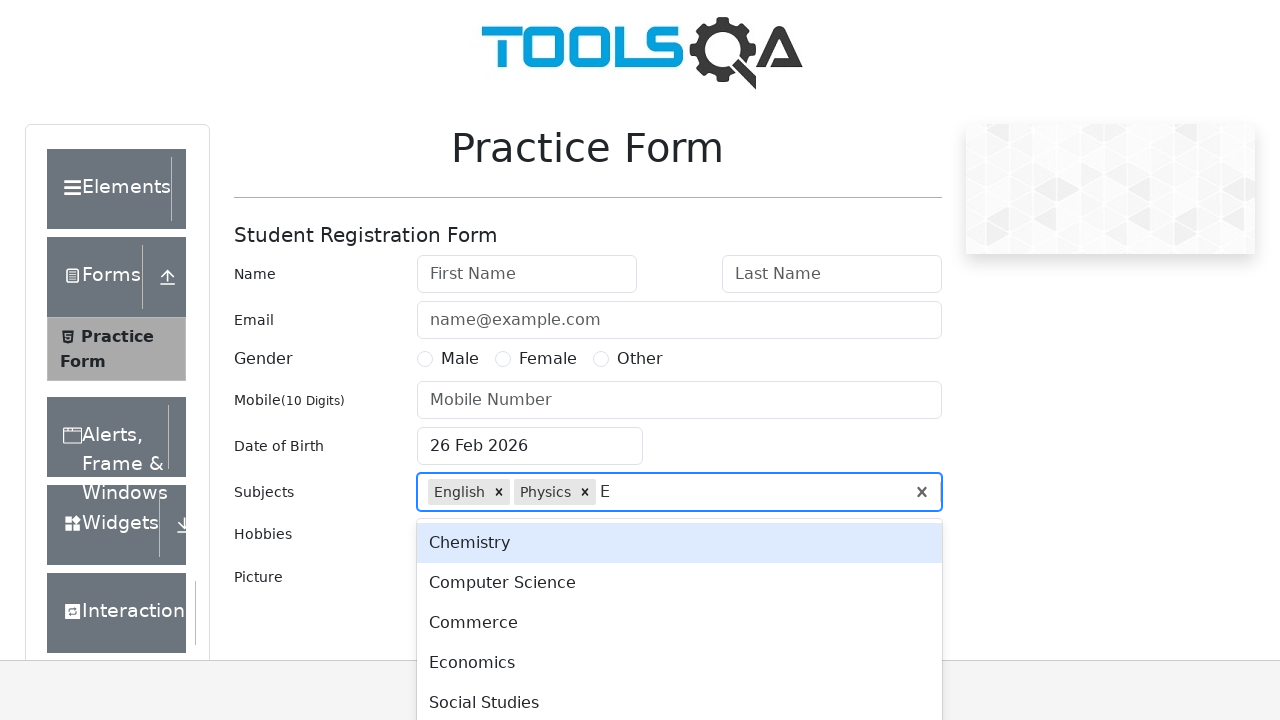

Selected 'Economics' from auto-suggestion dropdown at (679, 663) on xpath=//div[contains(@class, 'subjects-auto-complete__menu-list')]//div[text()='
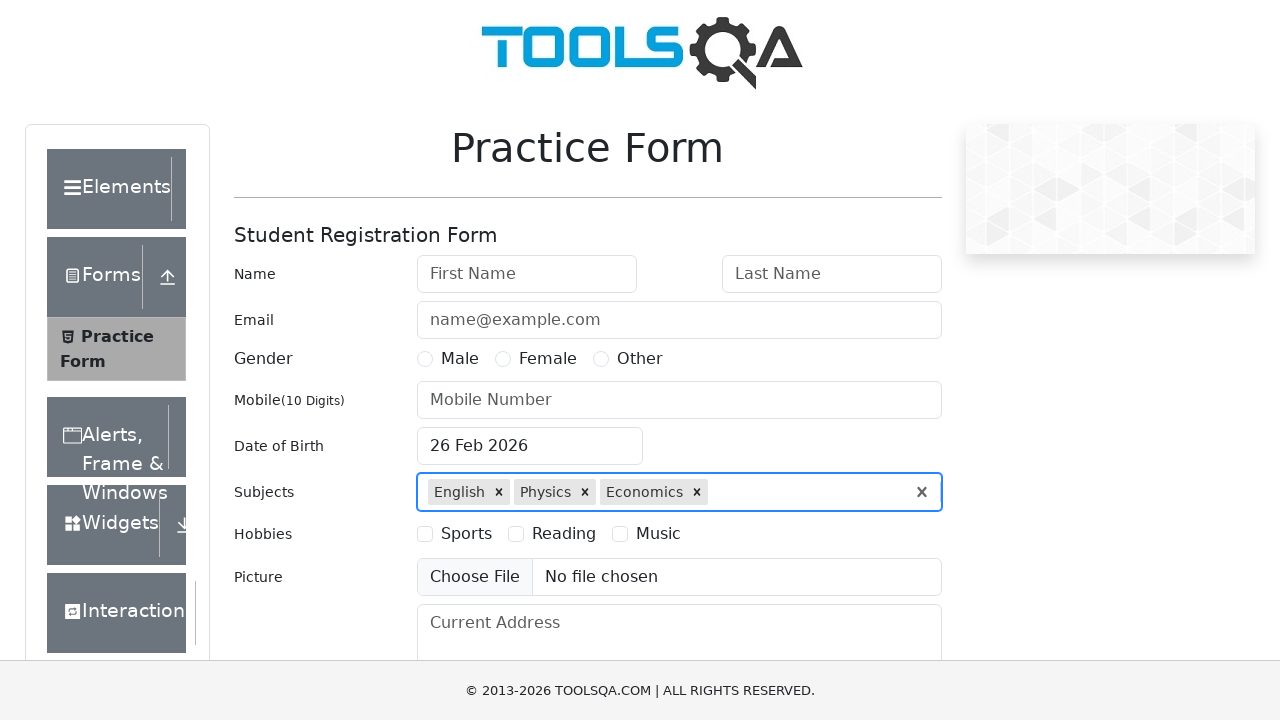

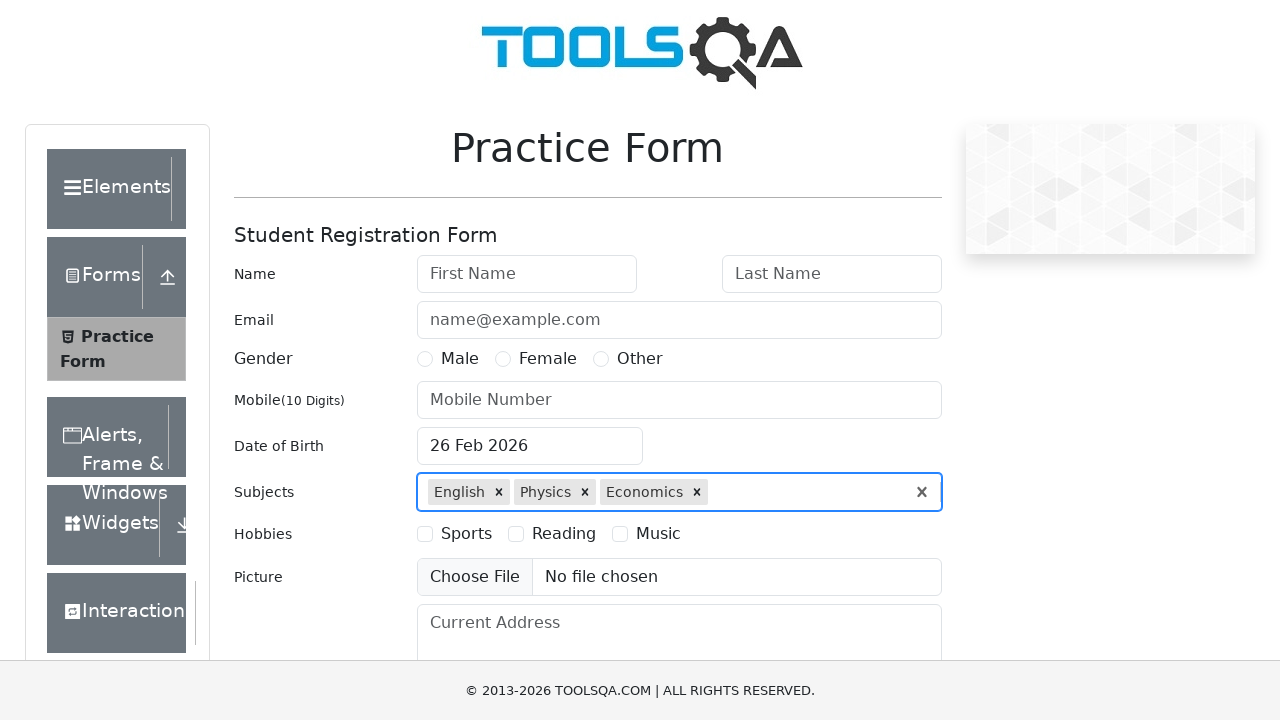